Tests dropdown selection functionality by selecting "Android" from the Skills dropdown on a registration form

Starting URL: http://demo.automationtesting.in/Register.html

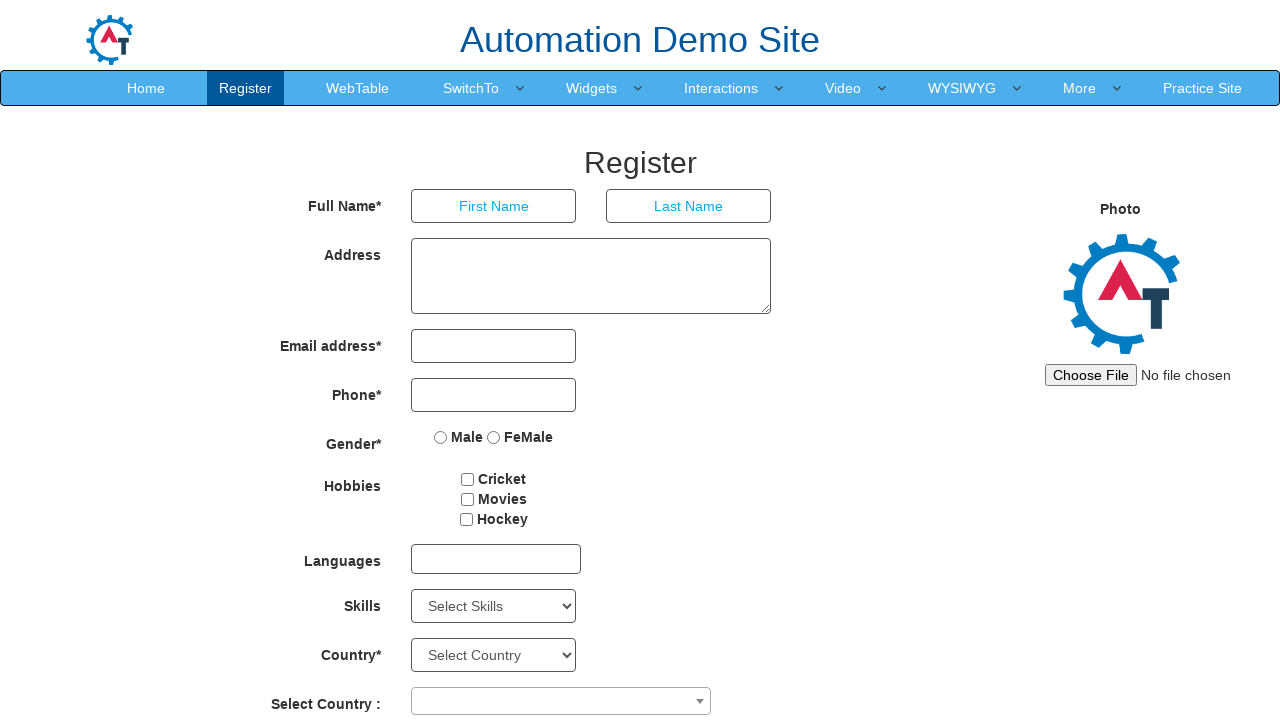

Selected 'Android' from the Skills dropdown on select#Skills
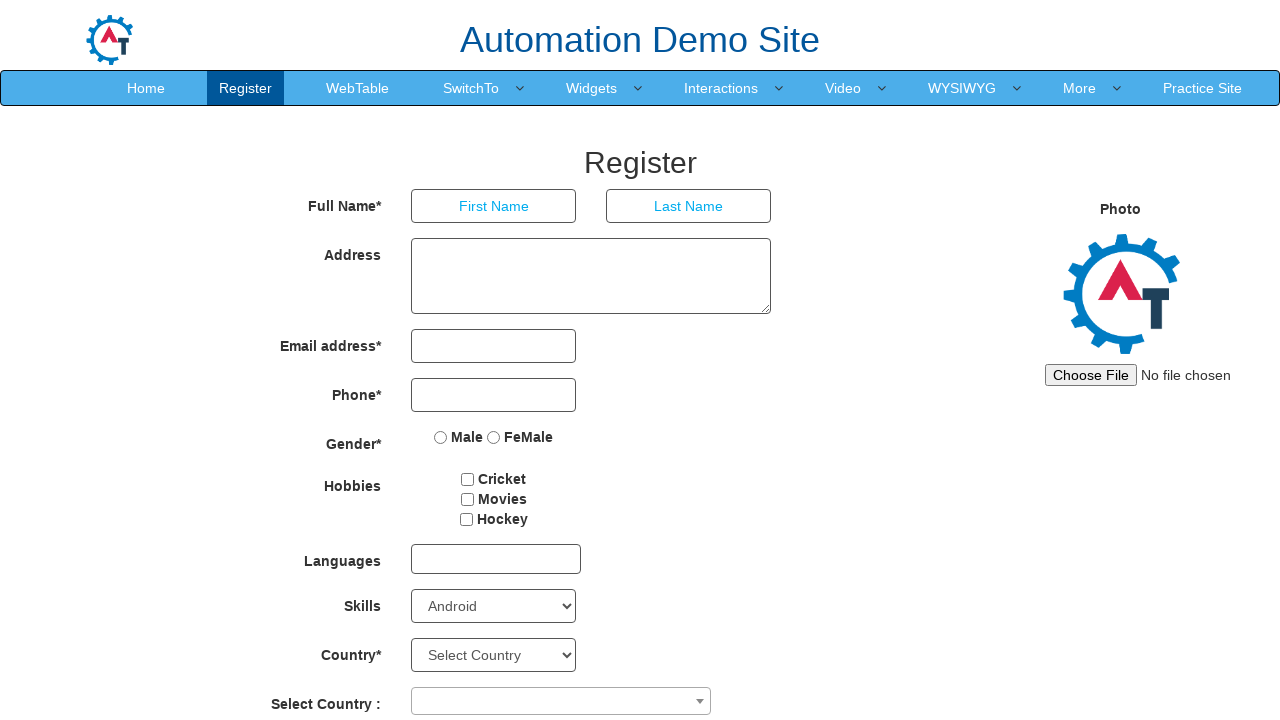

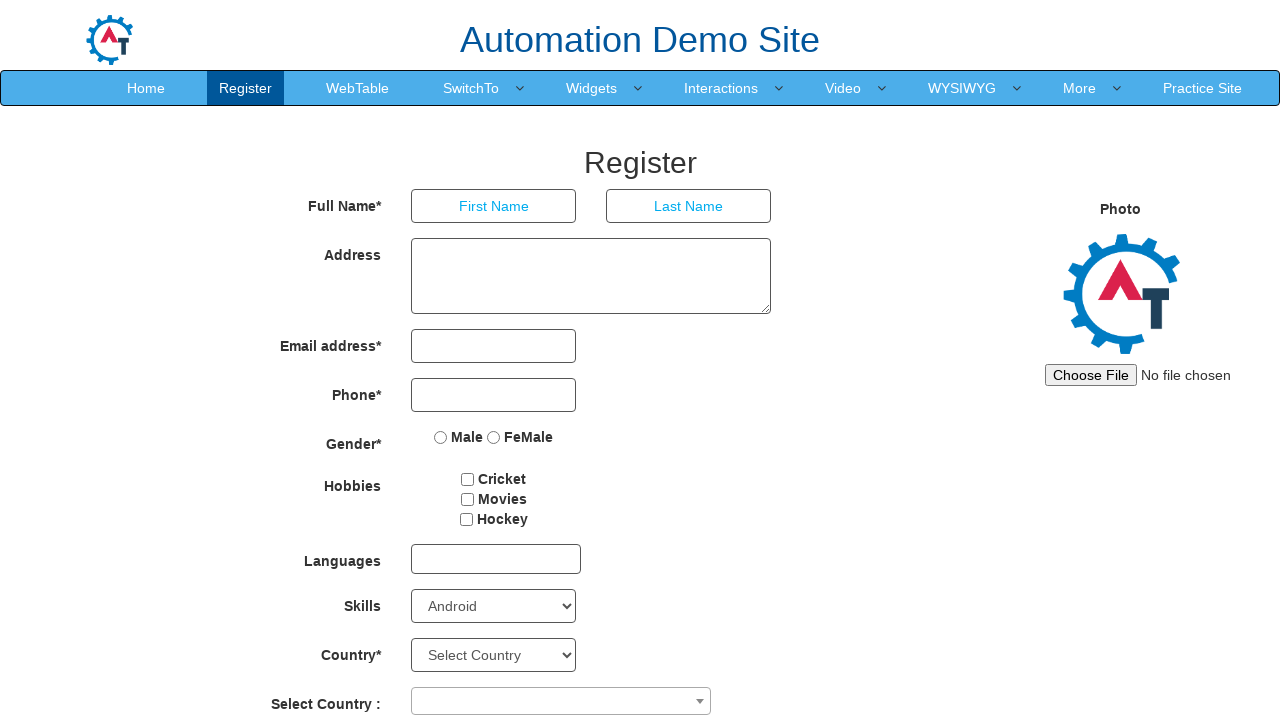